Fills out a registration form with randomly generated user information including first name, last name, username, and phone number

Starting URL: https://practice.cydeo.com/registration_form

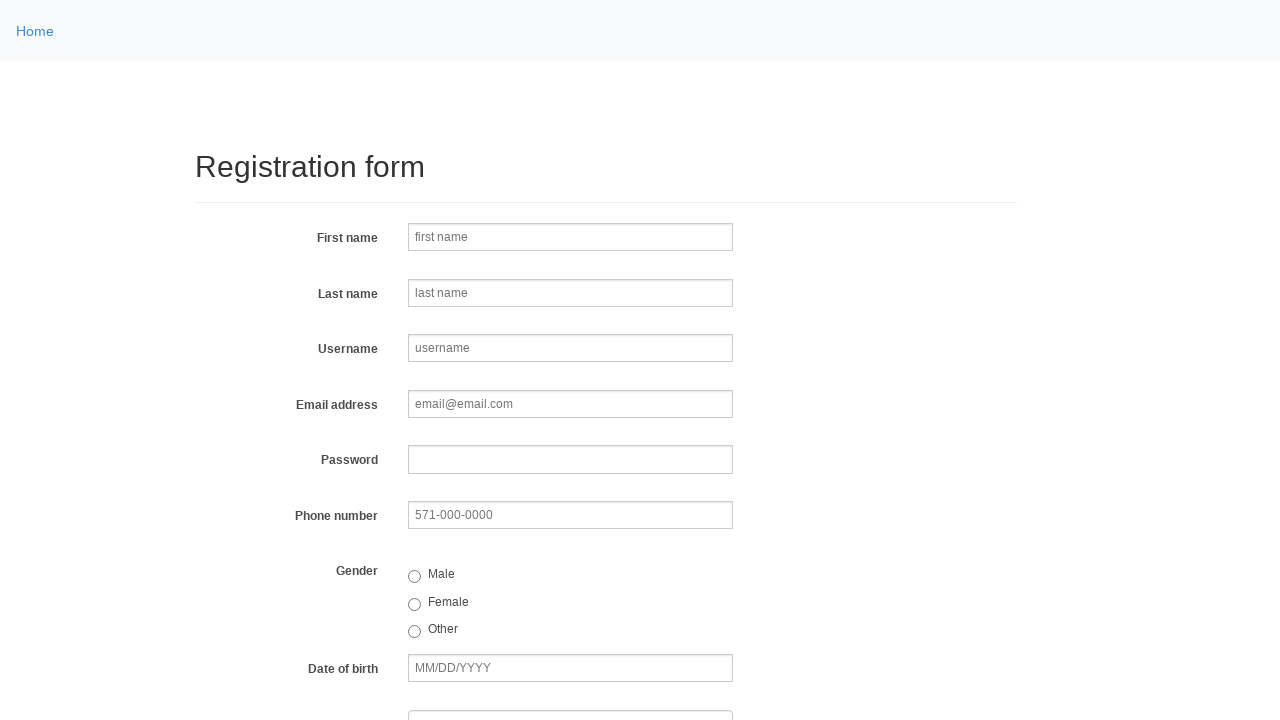

Filled first name field with 'Michael' on input[name='firstname']
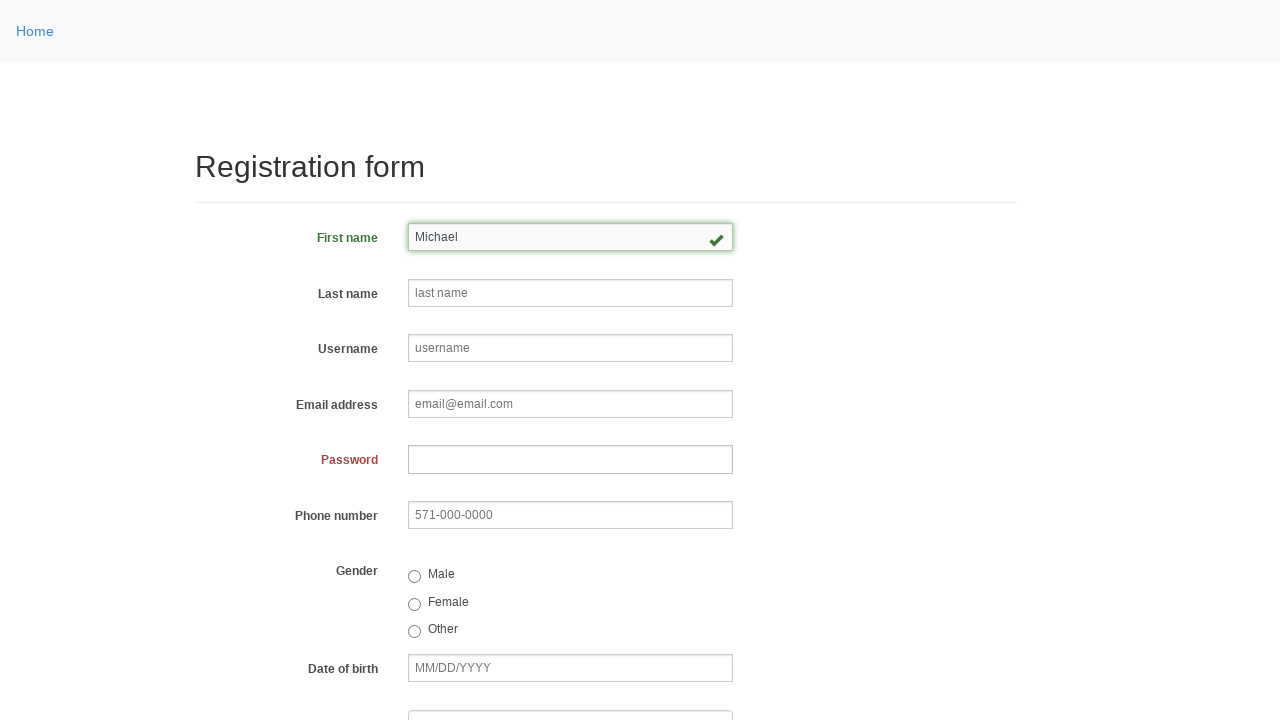

Filled last name field with 'Johnson' on input[name='lastname']
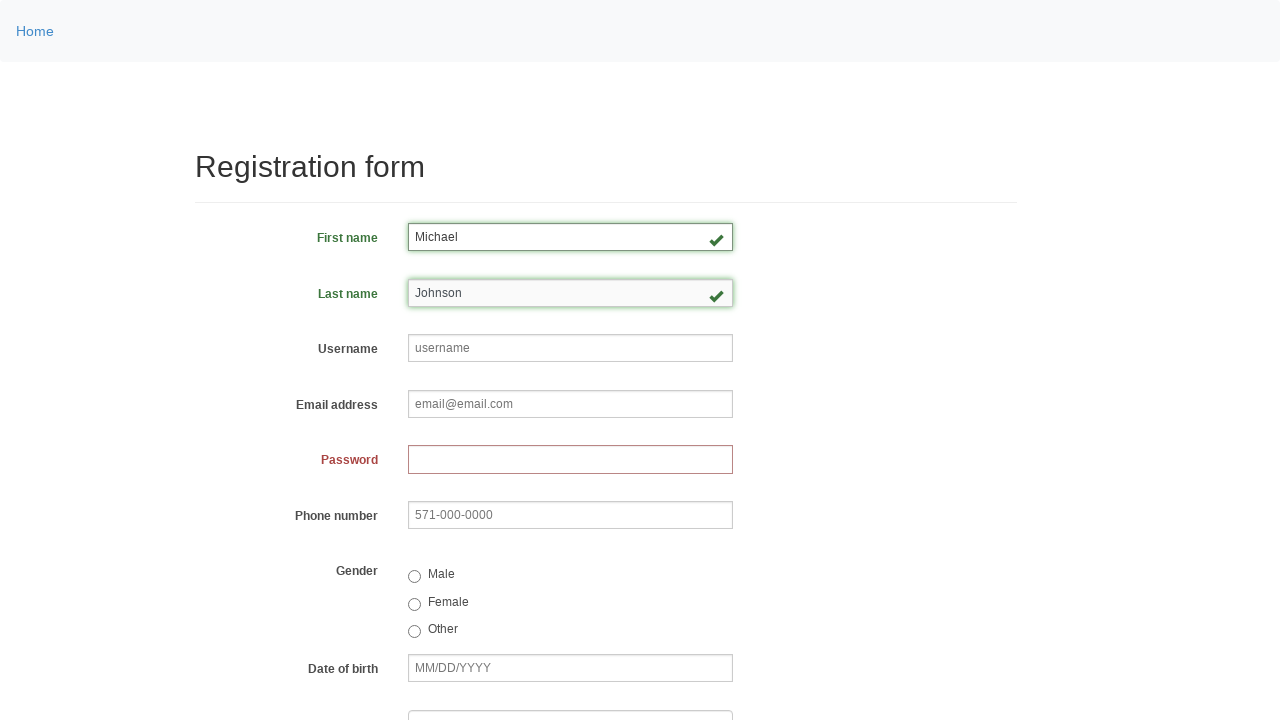

Filled username field with 'mjohnson487' on input[name='username']
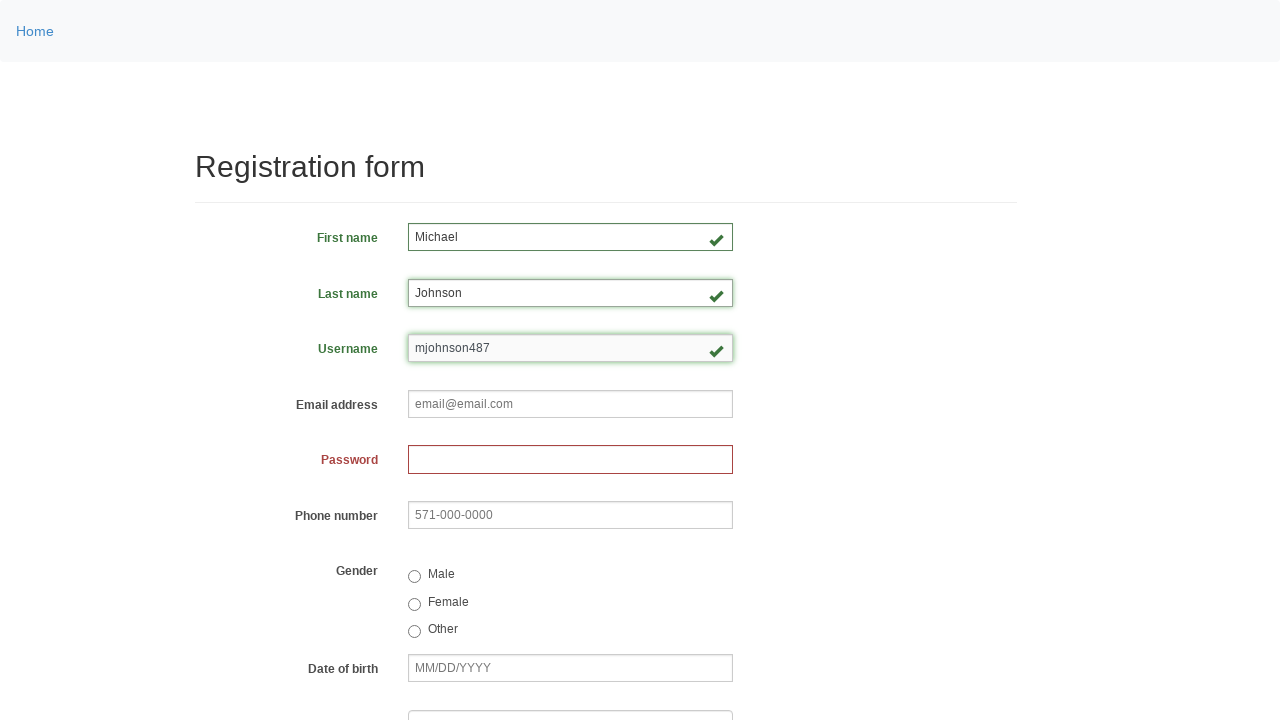

Filled phone number field with '773-582-9234' on input[name='phone']
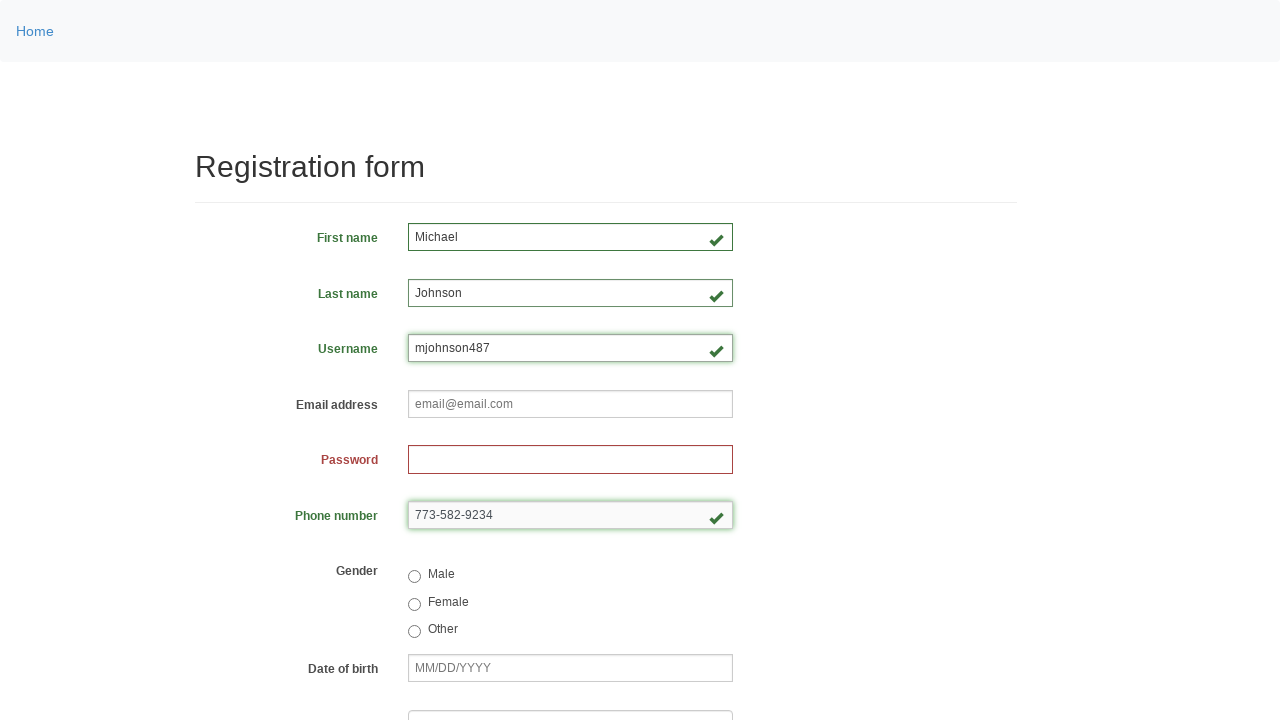

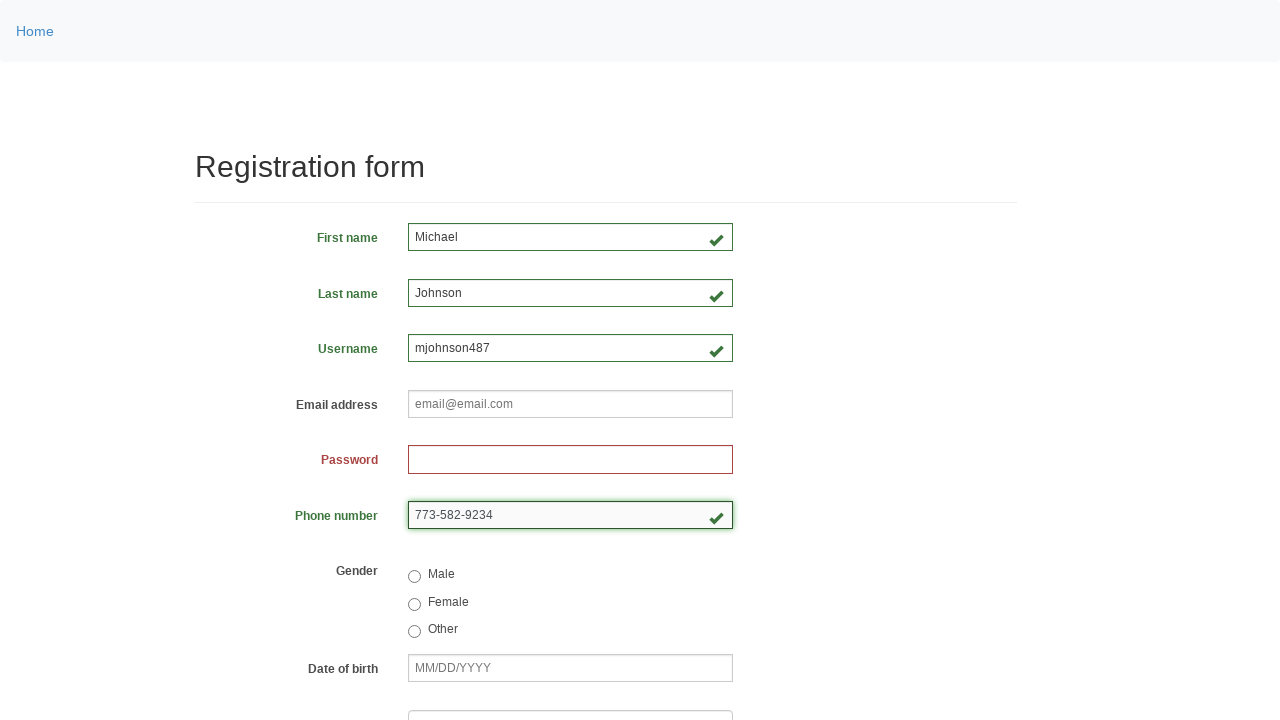